Tests the clear completed functionality by adding items, marking one as complete, and then clicking the clear completed button

Starting URL: https://todomvc.com/examples/react/dist/

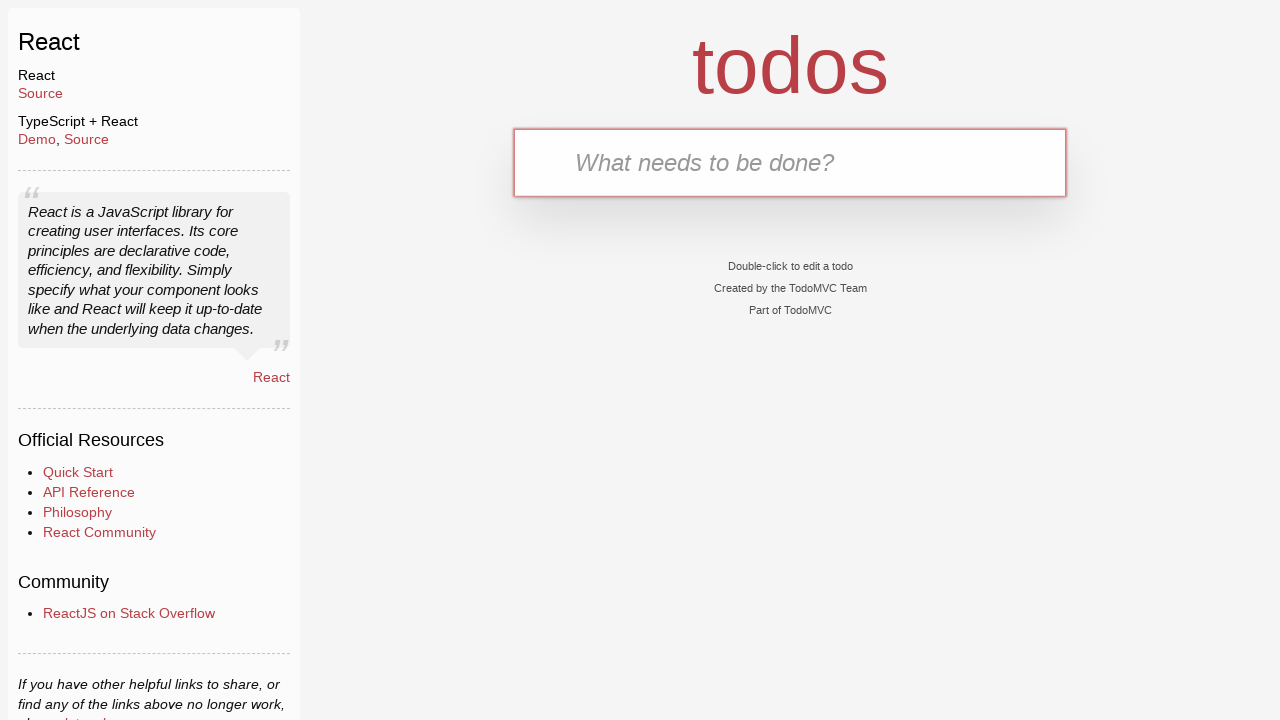

Filled todo input with 'Item 1' on #todo-input
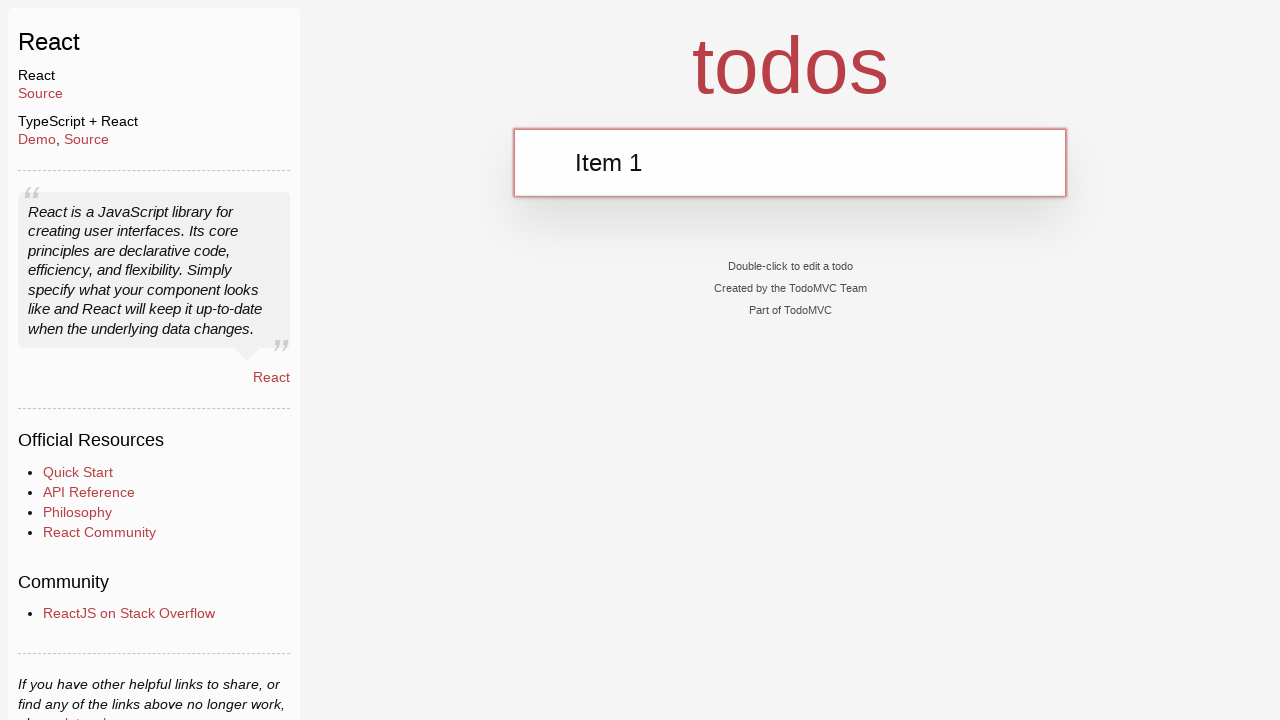

Pressed Enter to add Item 1 on #todo-input
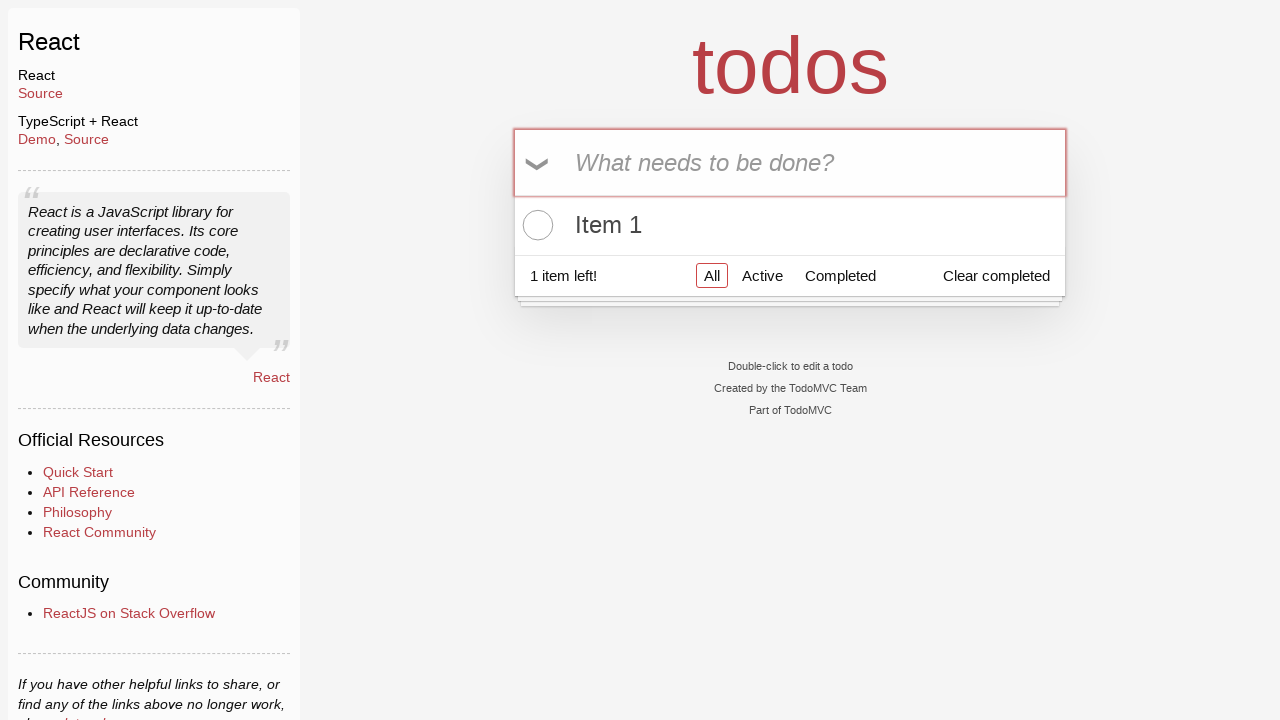

Filled todo input with 'Item 2' on #todo-input
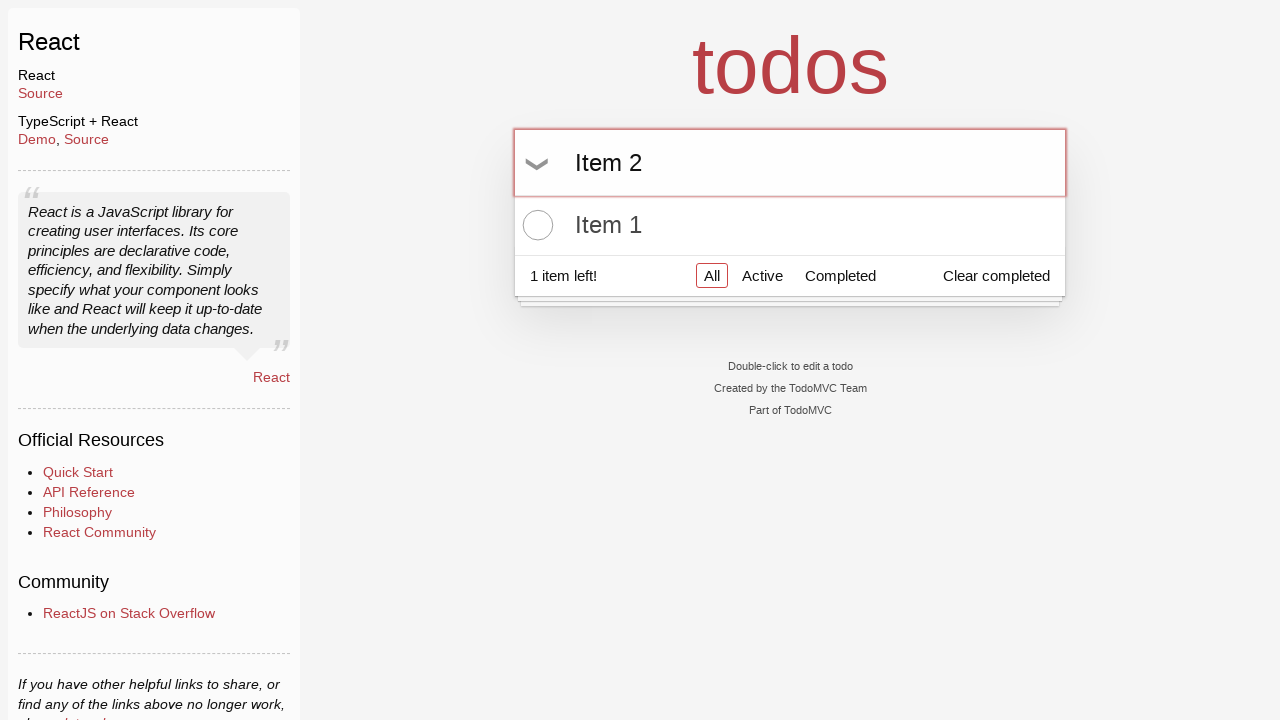

Pressed Enter to add Item 2 on #todo-input
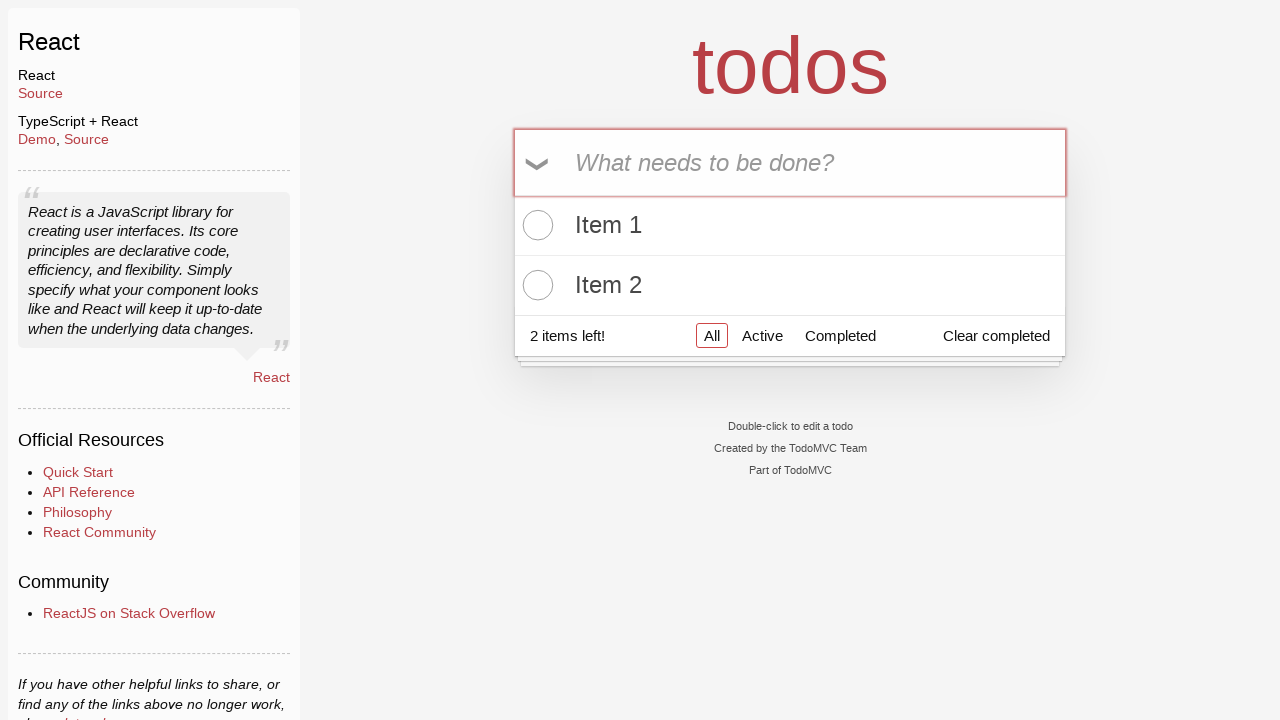

Waited for todo list to appear
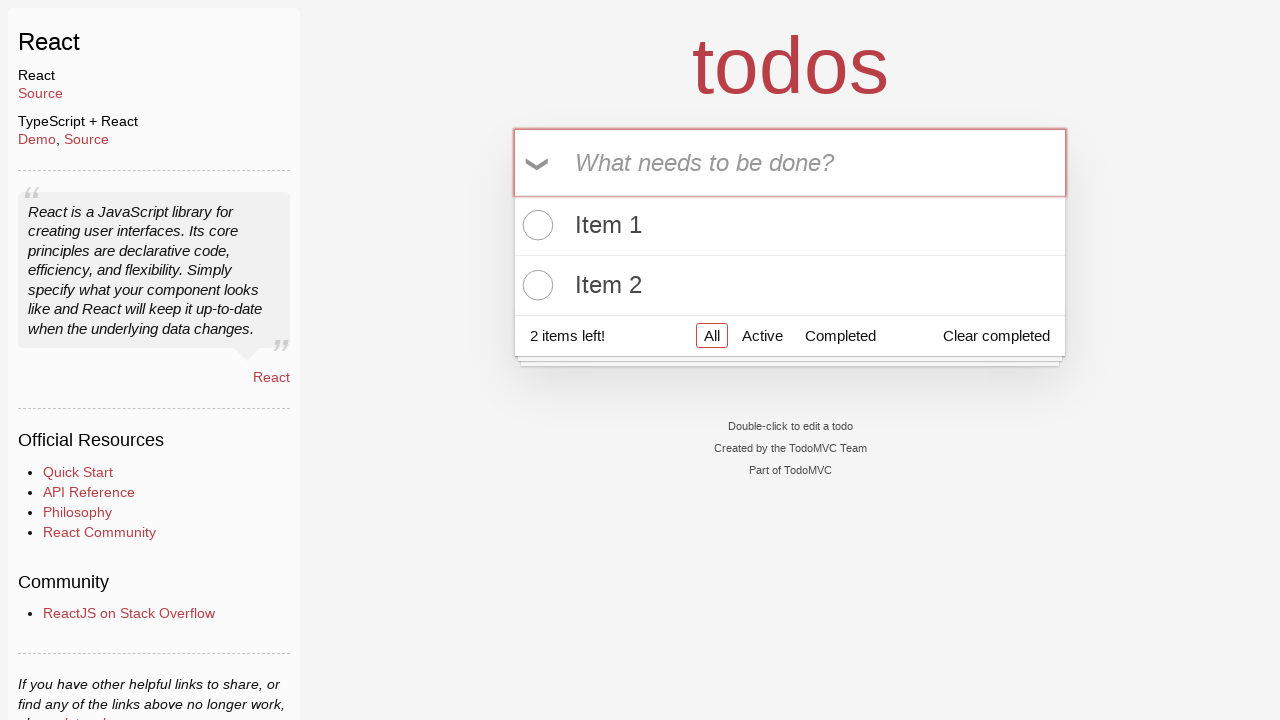

Clicked checkbox to mark first item as complete at (535, 225) on input.toggle[type='checkbox'][data-testid='todo-item-toggle']
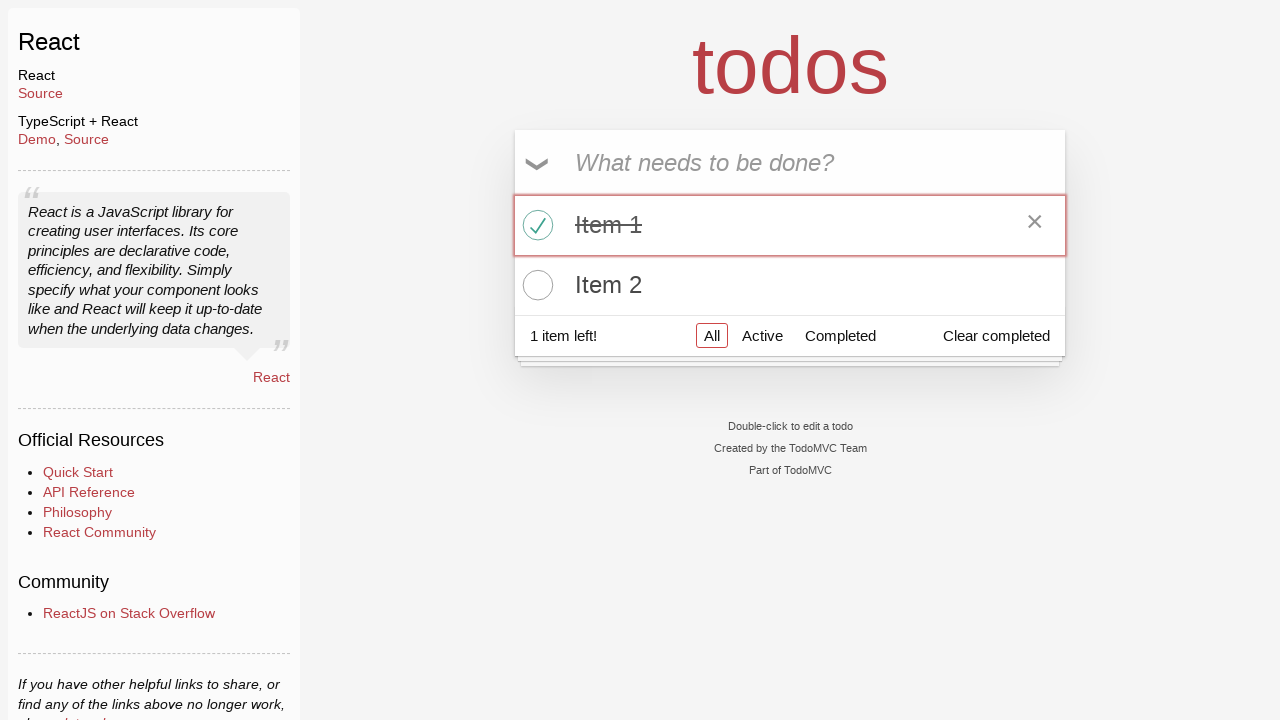

Waited for clear completed button to appear
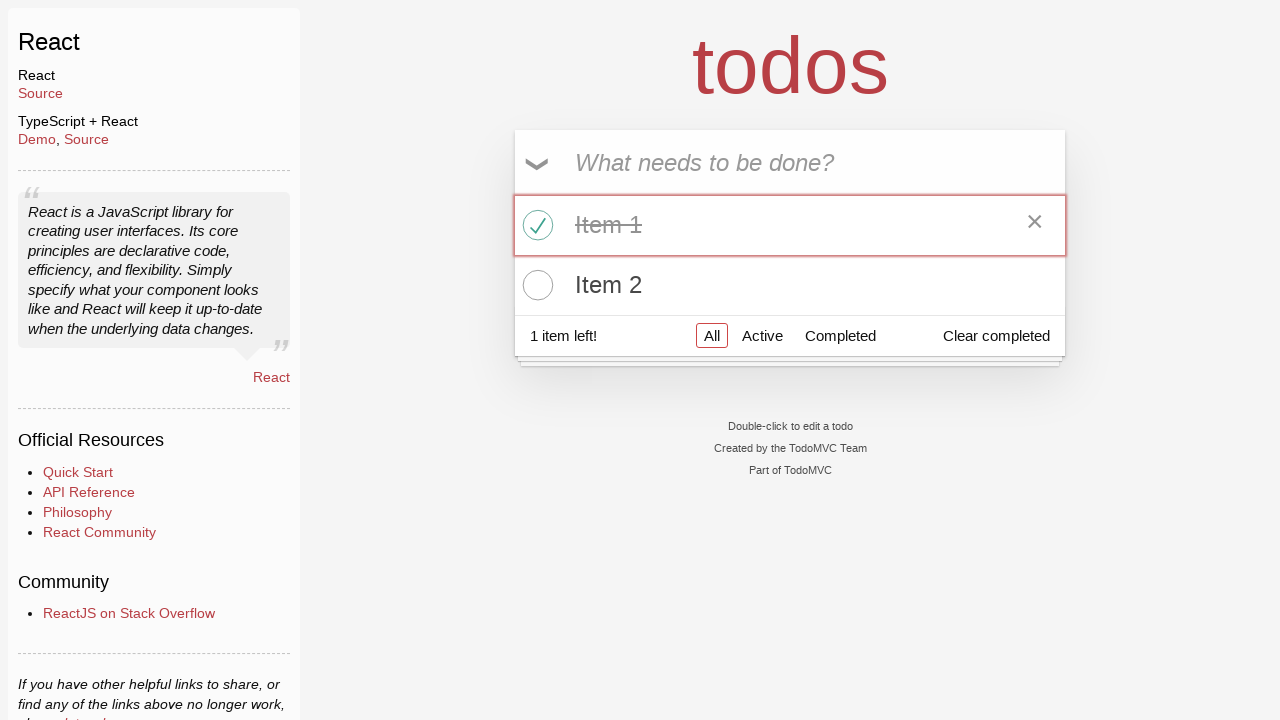

Clicked clear completed button to remove completed items at (996, 335) on button.clear-completed
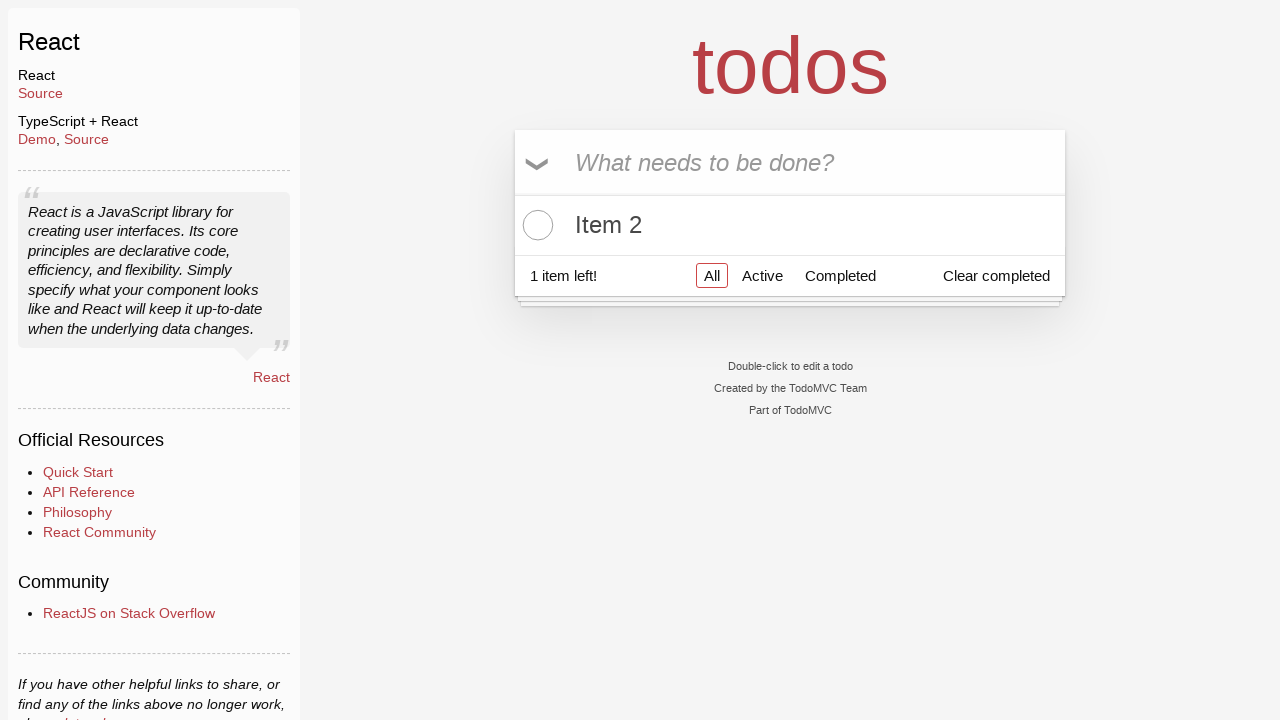

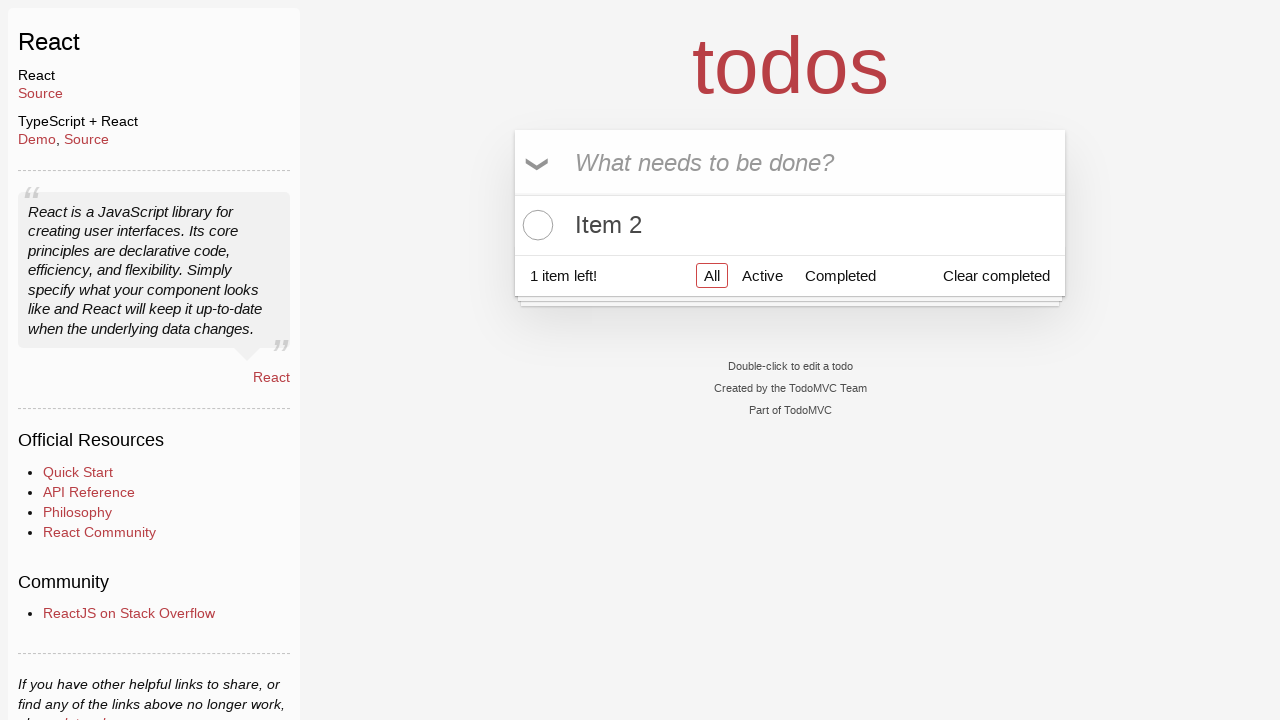